Tests opening a new browser tab by clicking the New Tab button and verifying content in the new tab.

Starting URL: https://demoqa.com/browser-windows

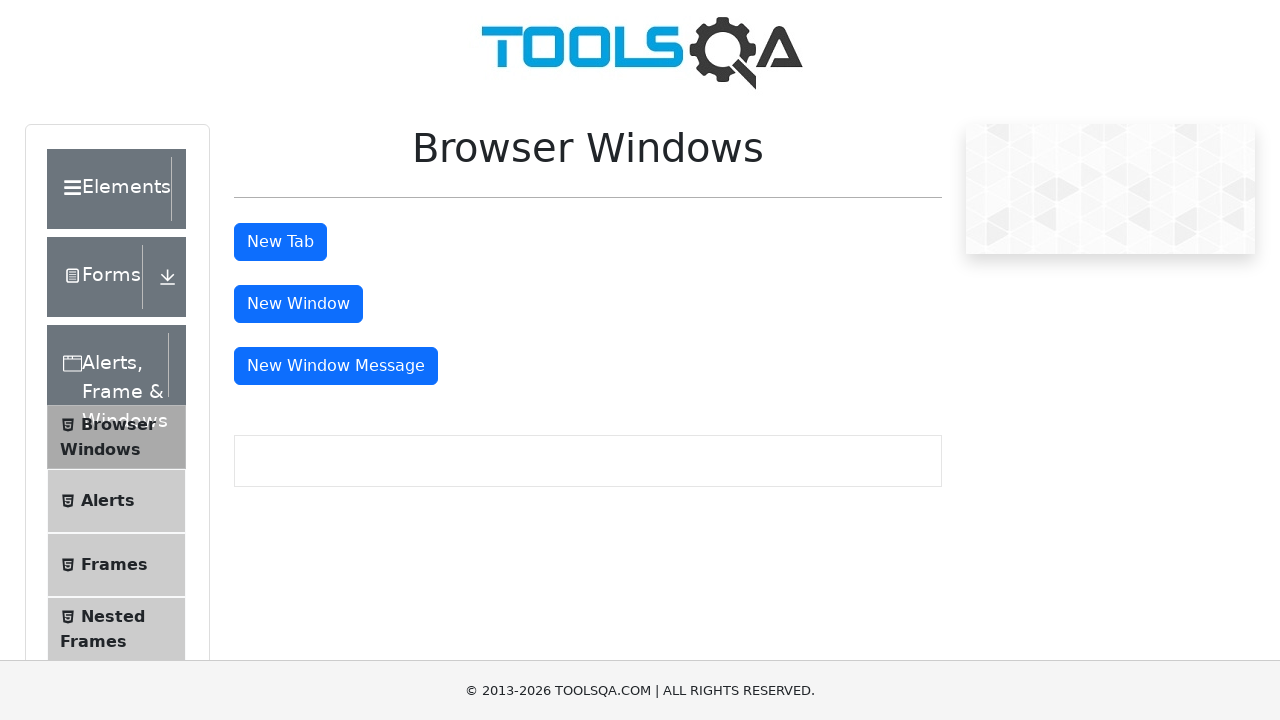

Clicked New Tab button to open a new browser tab at (280, 242) on #tabButton
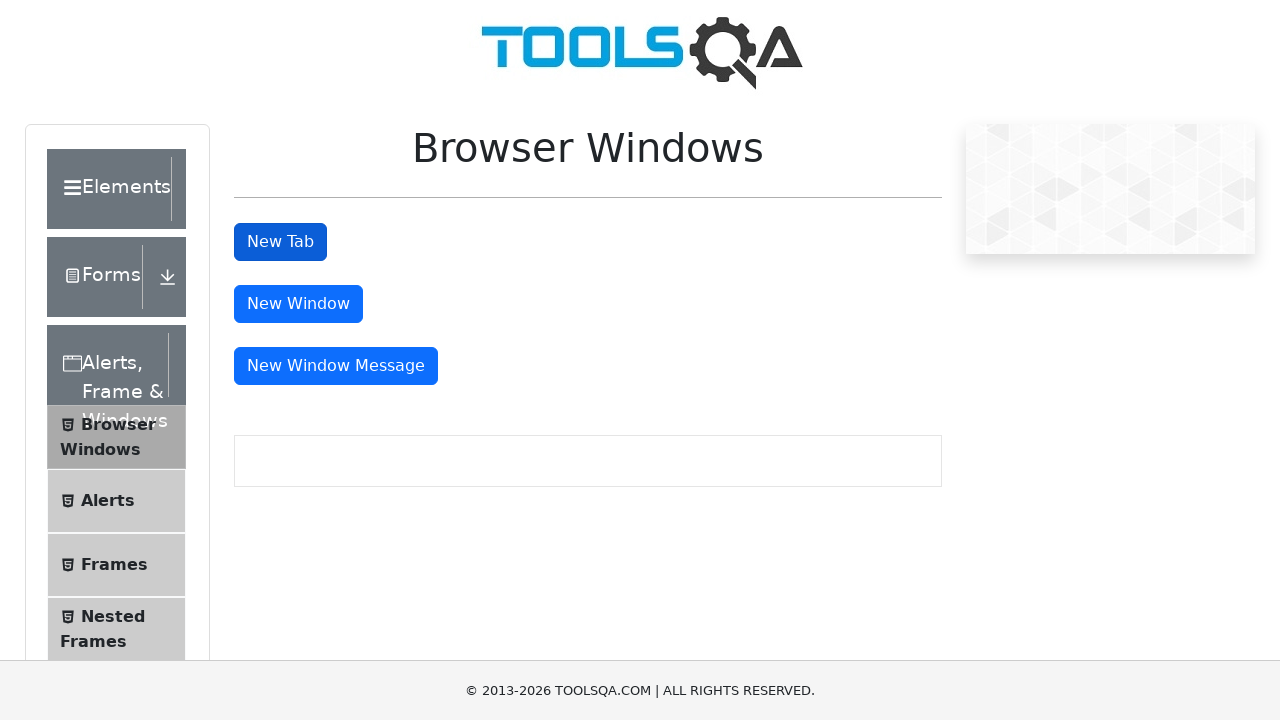

Captured reference to newly opened tab
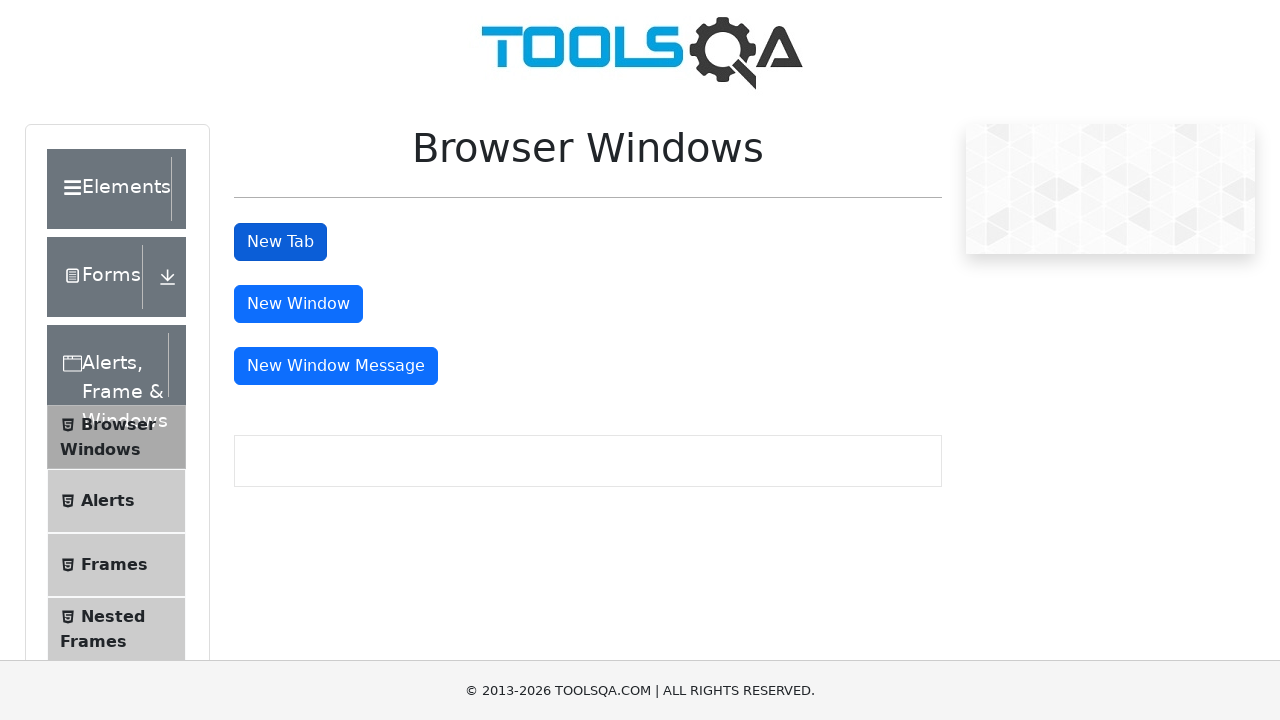

New tab page loaded completely
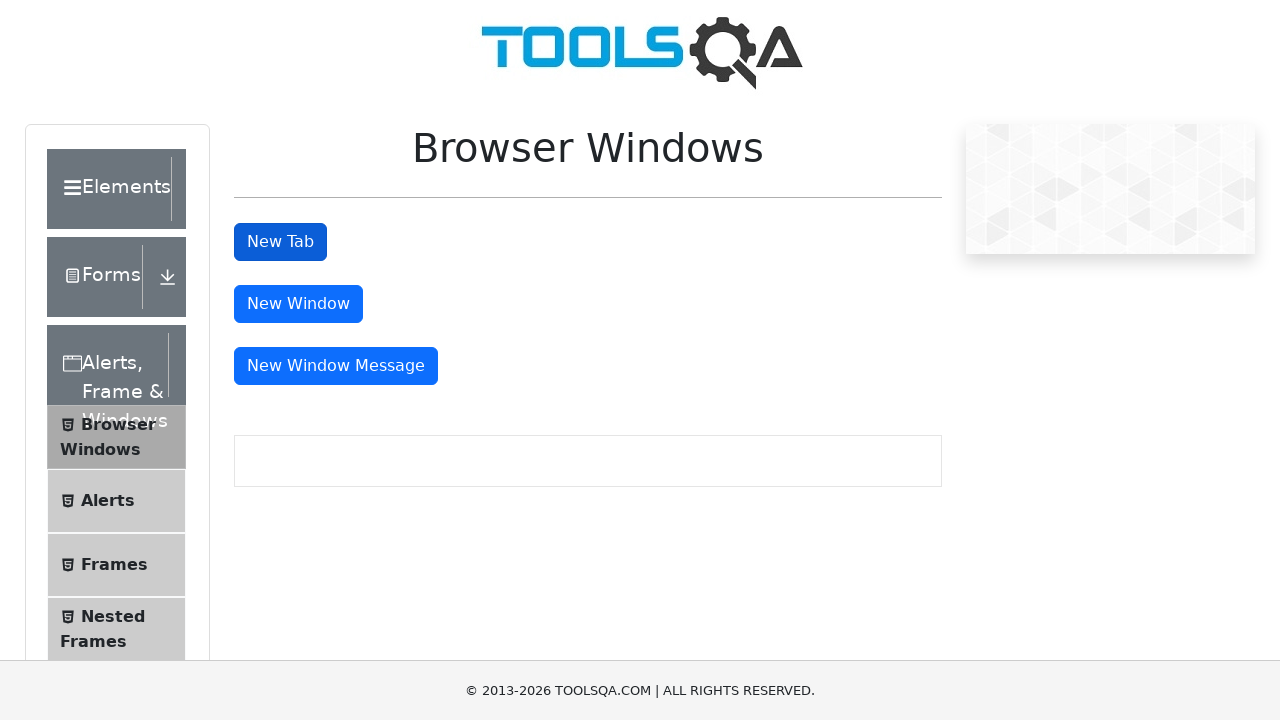

Verified sample heading element exists in new tab
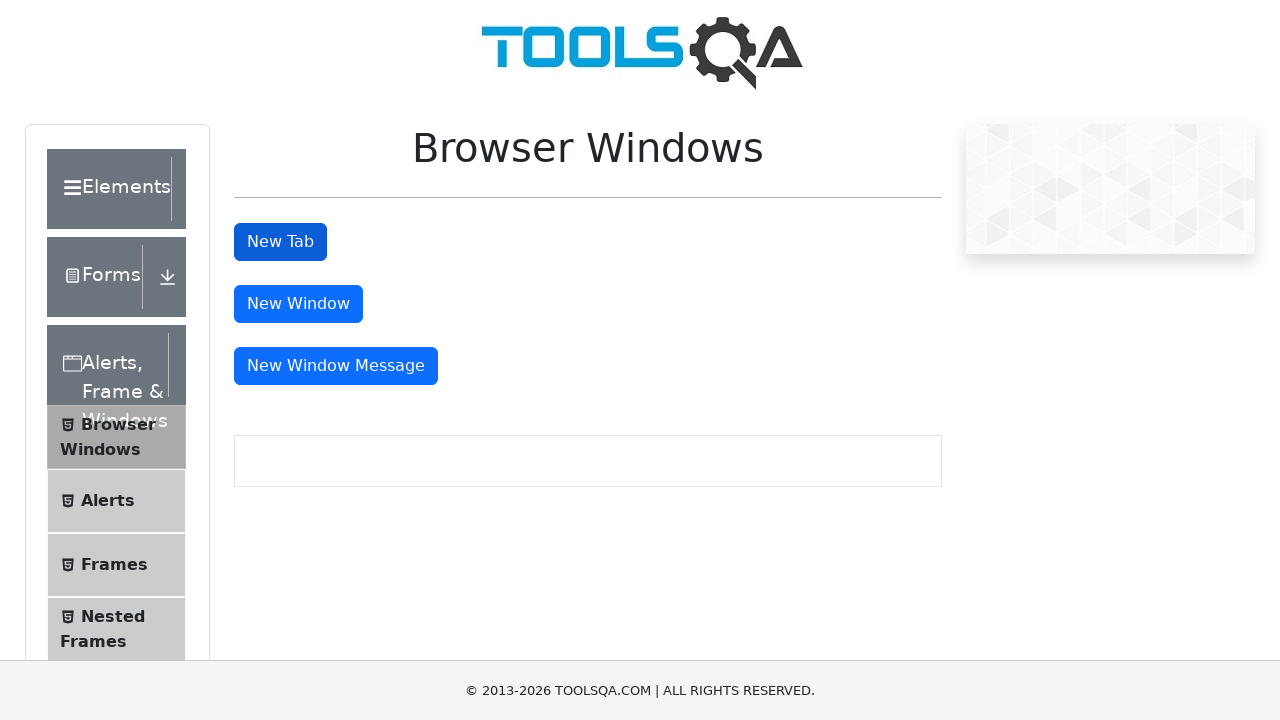

Closed the new tab
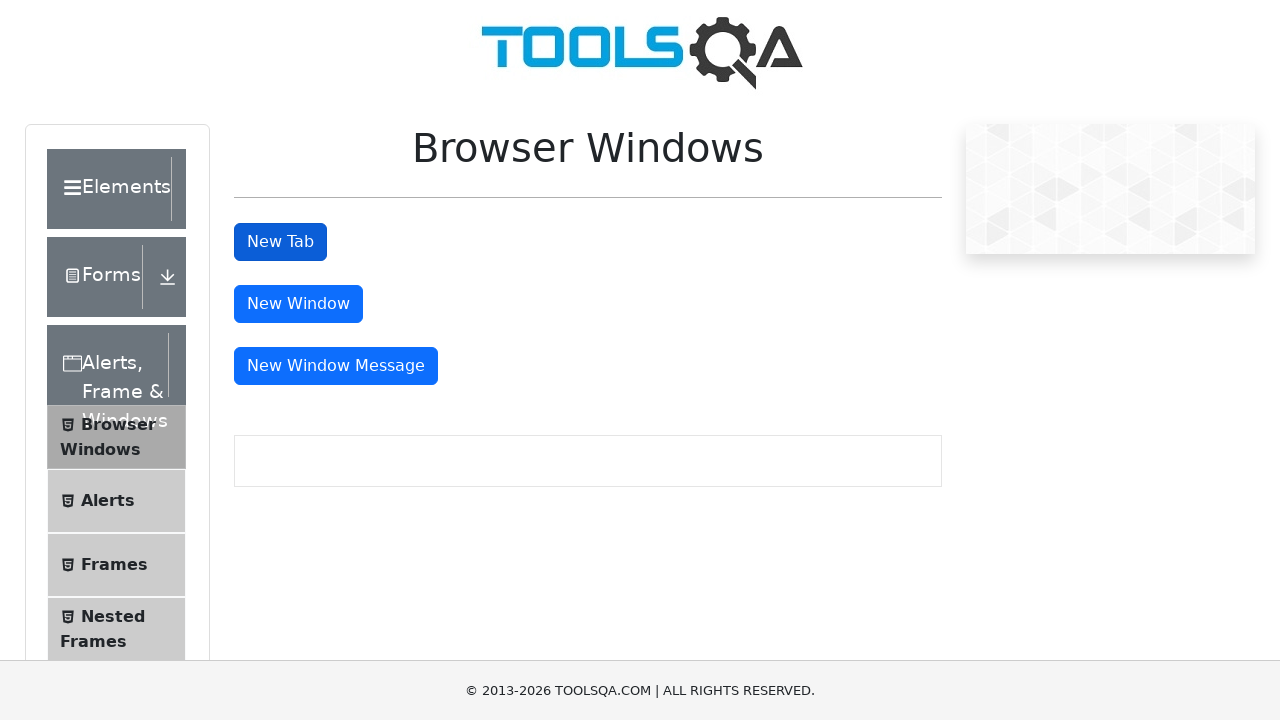

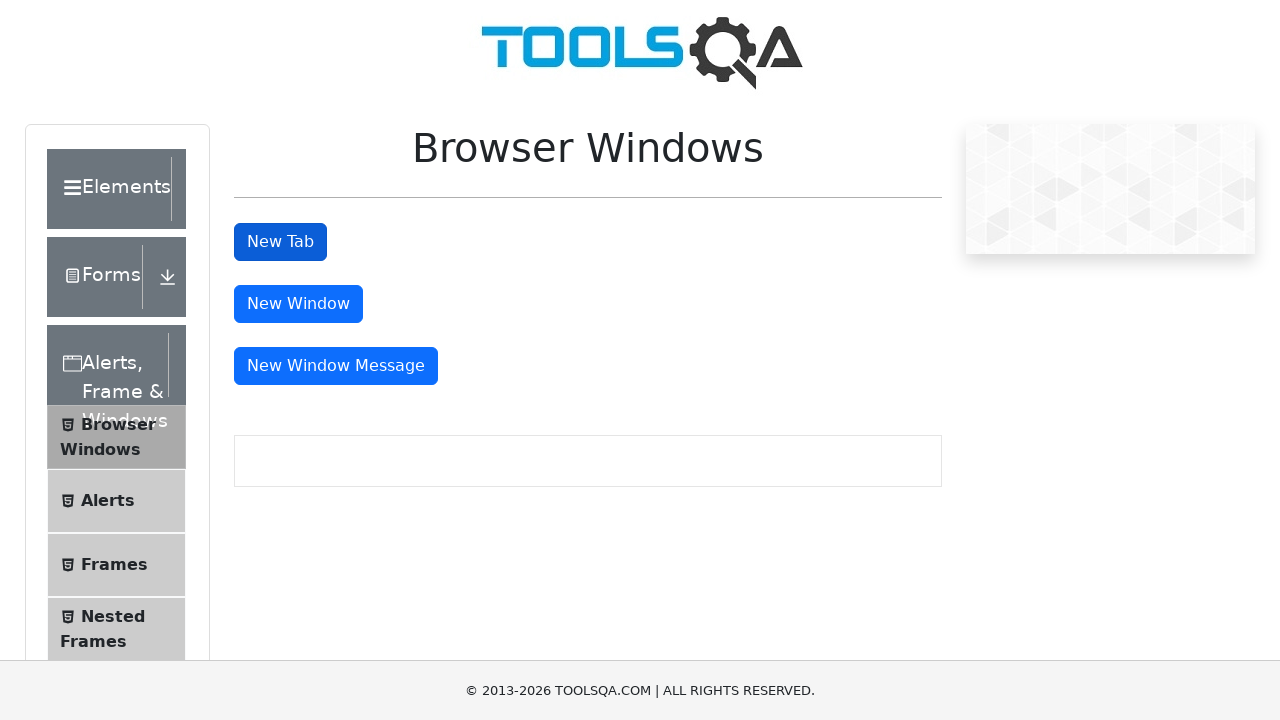